Tests HTML5 drag and drop functionality by dragging column A to column B and verifying the columns swap positions.

Starting URL: https://automationfc.github.io/drag-drop-html5/

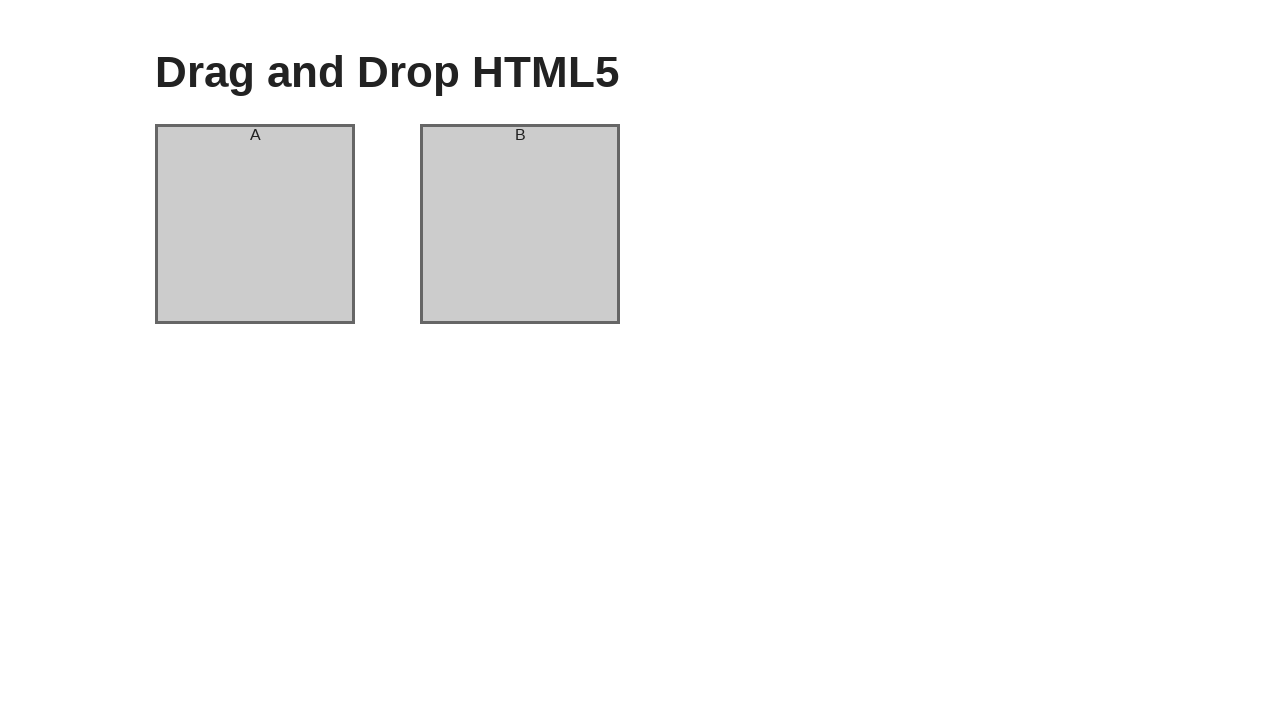

Dragged column A to column B at (520, 224)
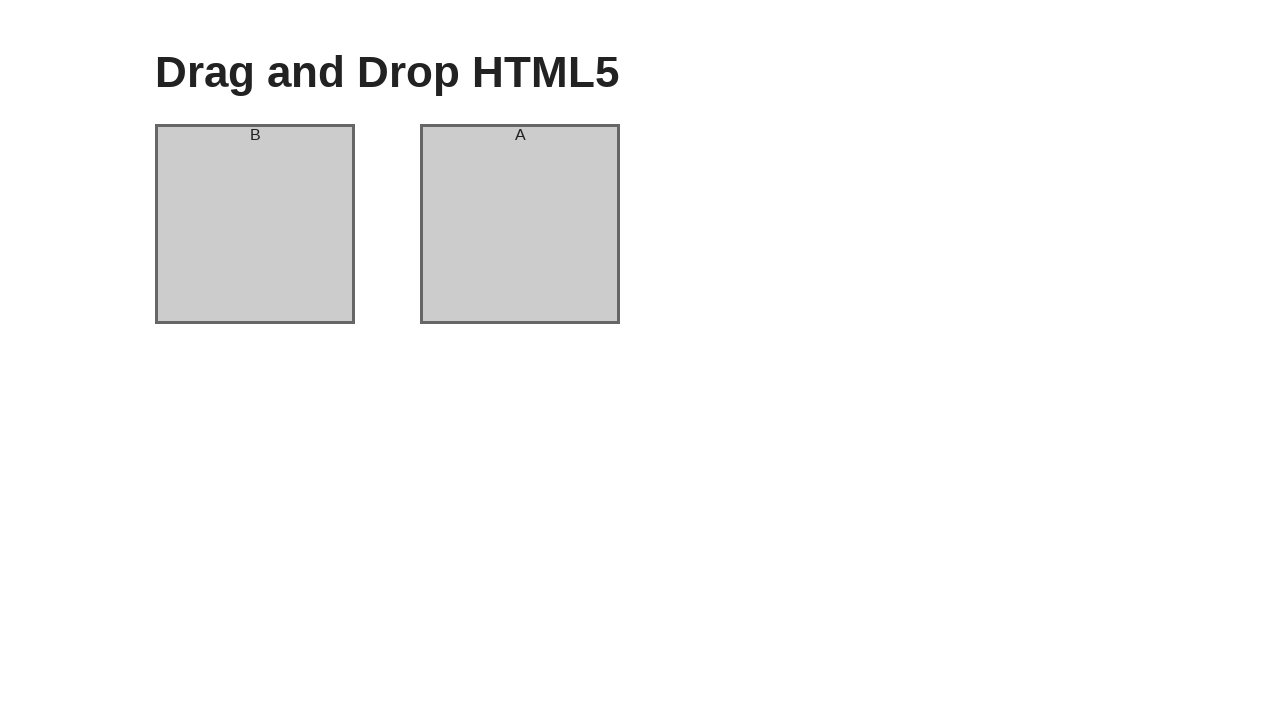

Verified columns have swapped - column A now contains 'B'
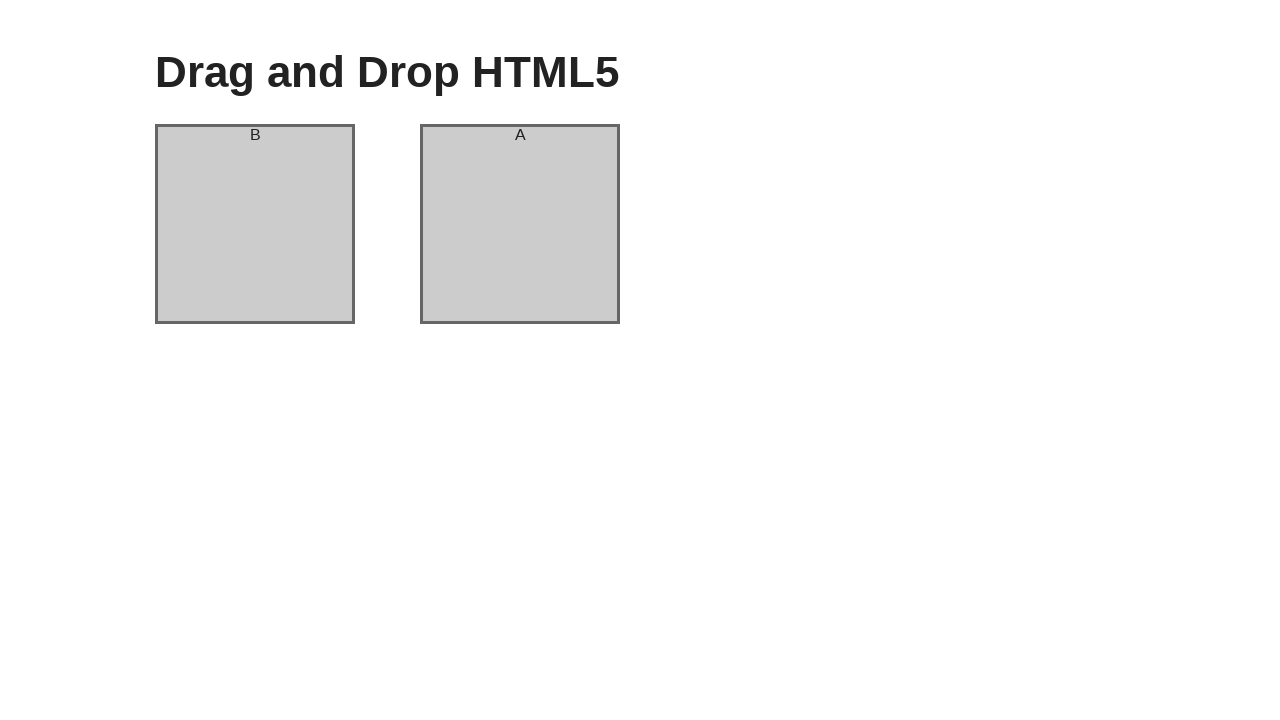

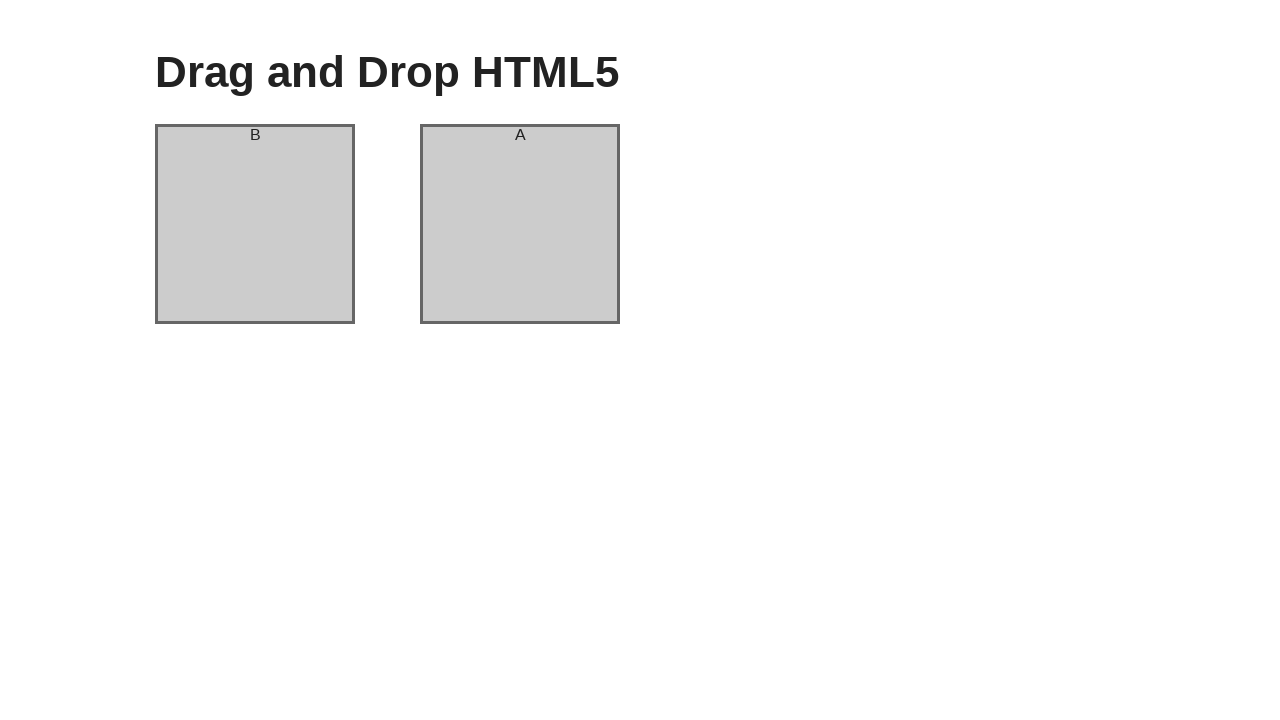